Navigates to Craftvilla e-commerce website and waits for page elements to load

Starting URL: http://www.craftvilla.com

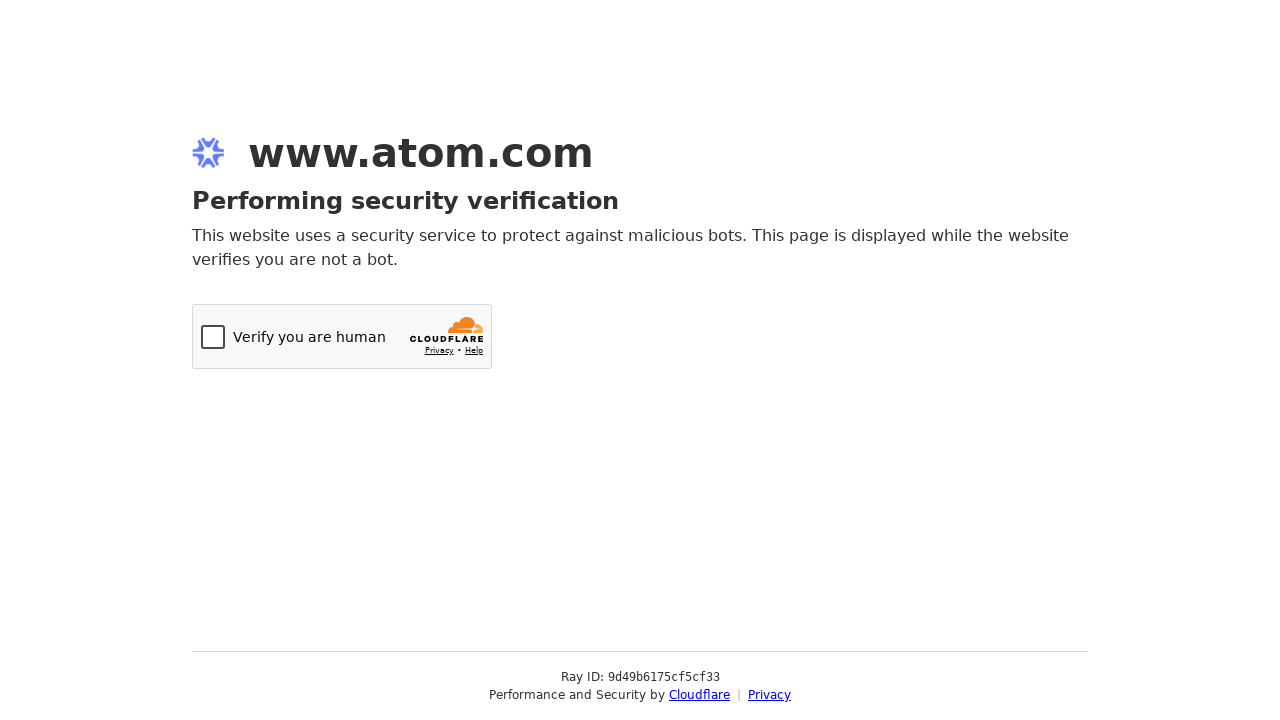

Navigated to Craftvilla e-commerce website
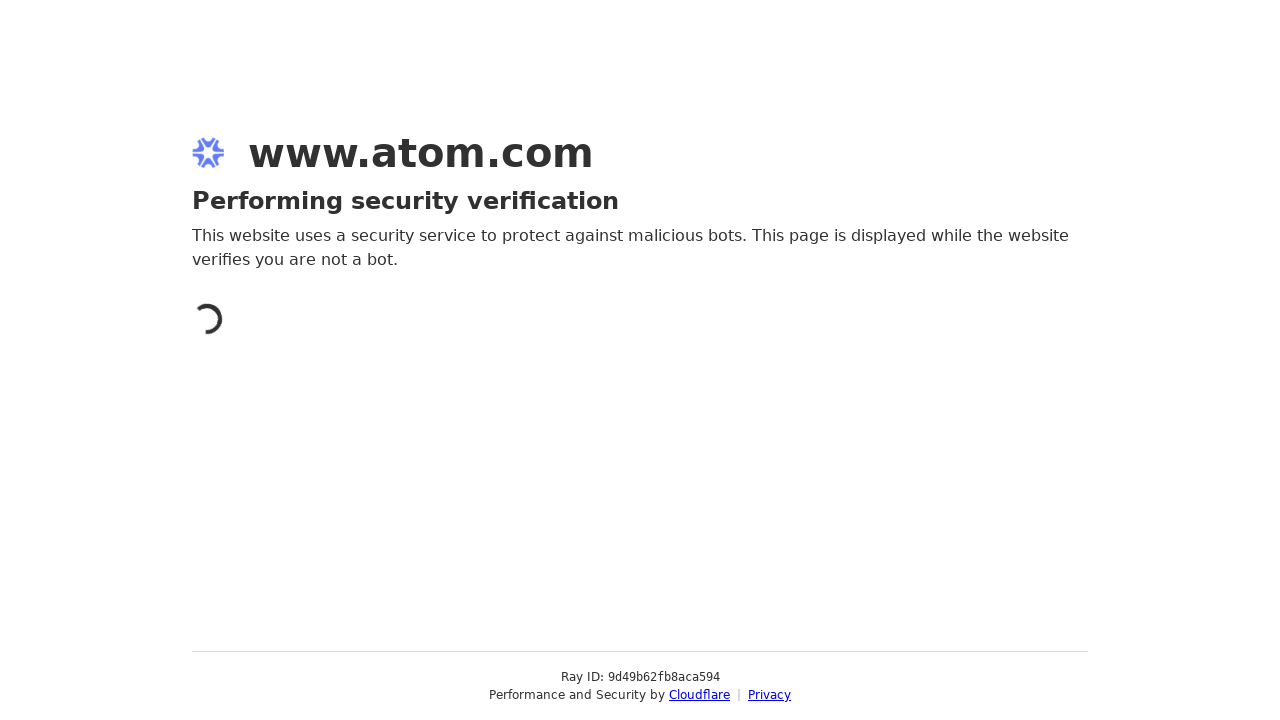

Page DOM content fully loaded
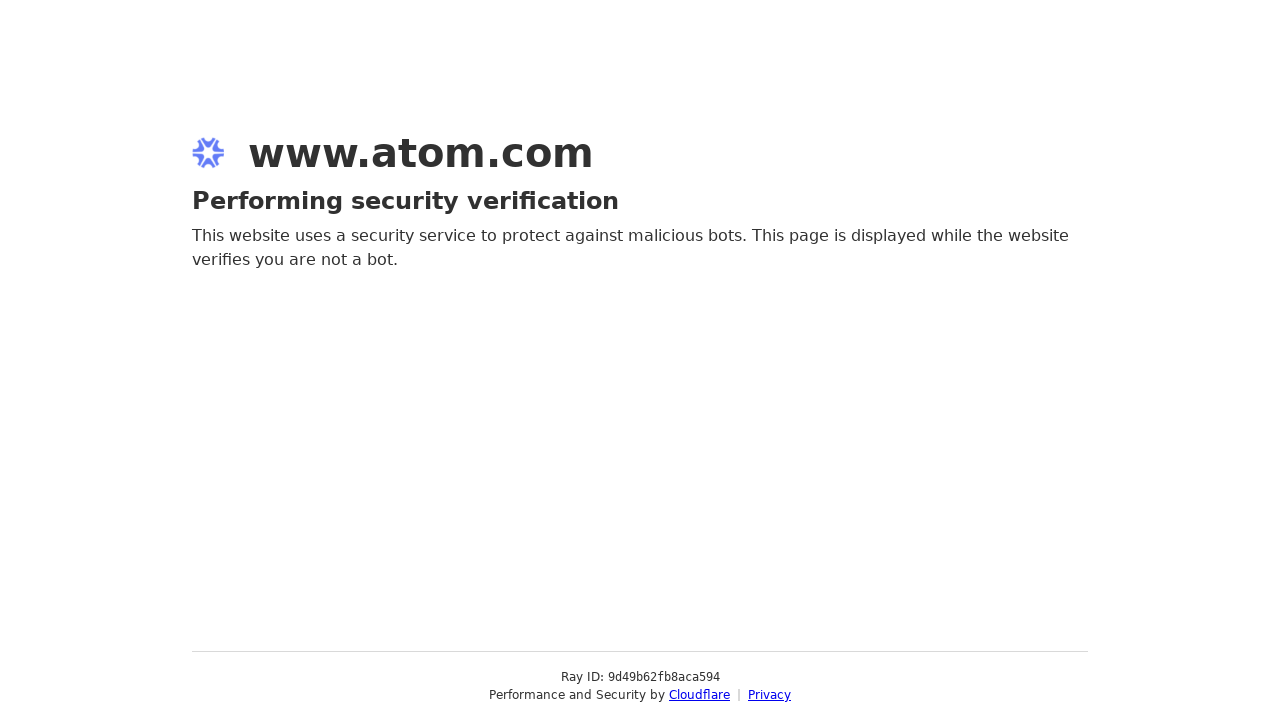

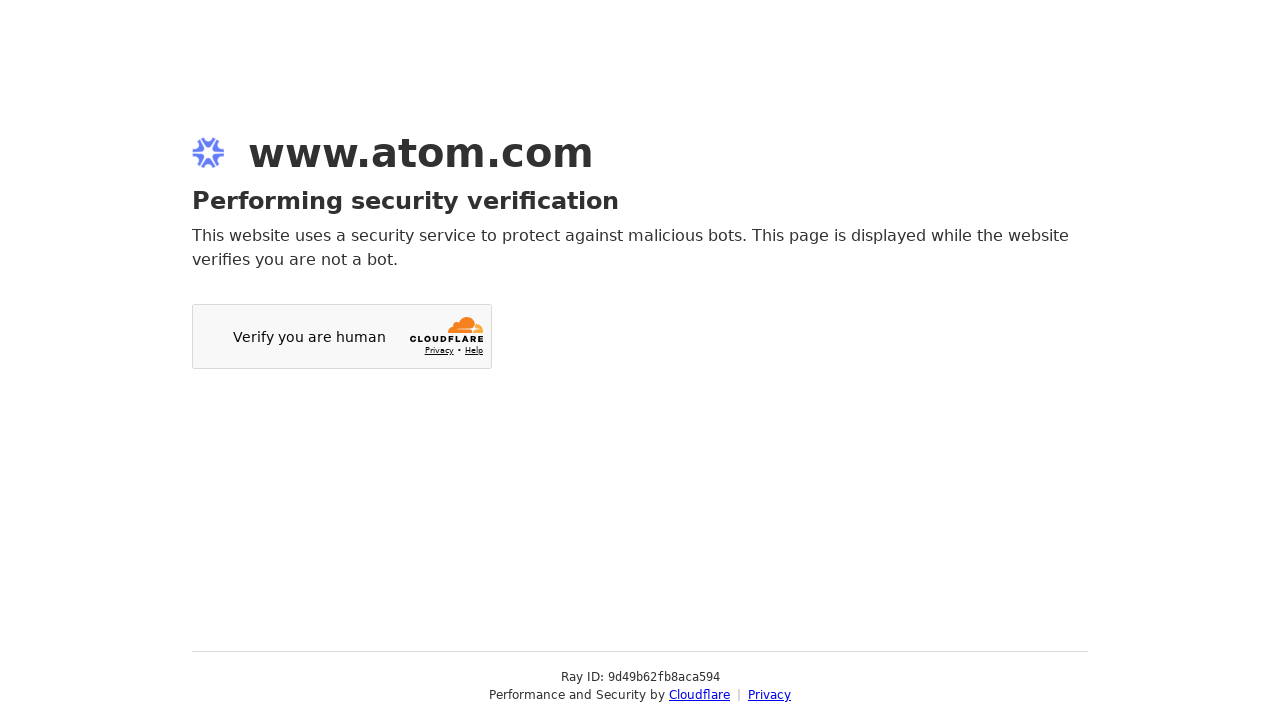